Tests a message loading system by waiting for JavaScript conditions to ensure messages are fully loaded and rendered before validating the total count

Starting URL: https://eviltester.github.io/synchole/messages.html

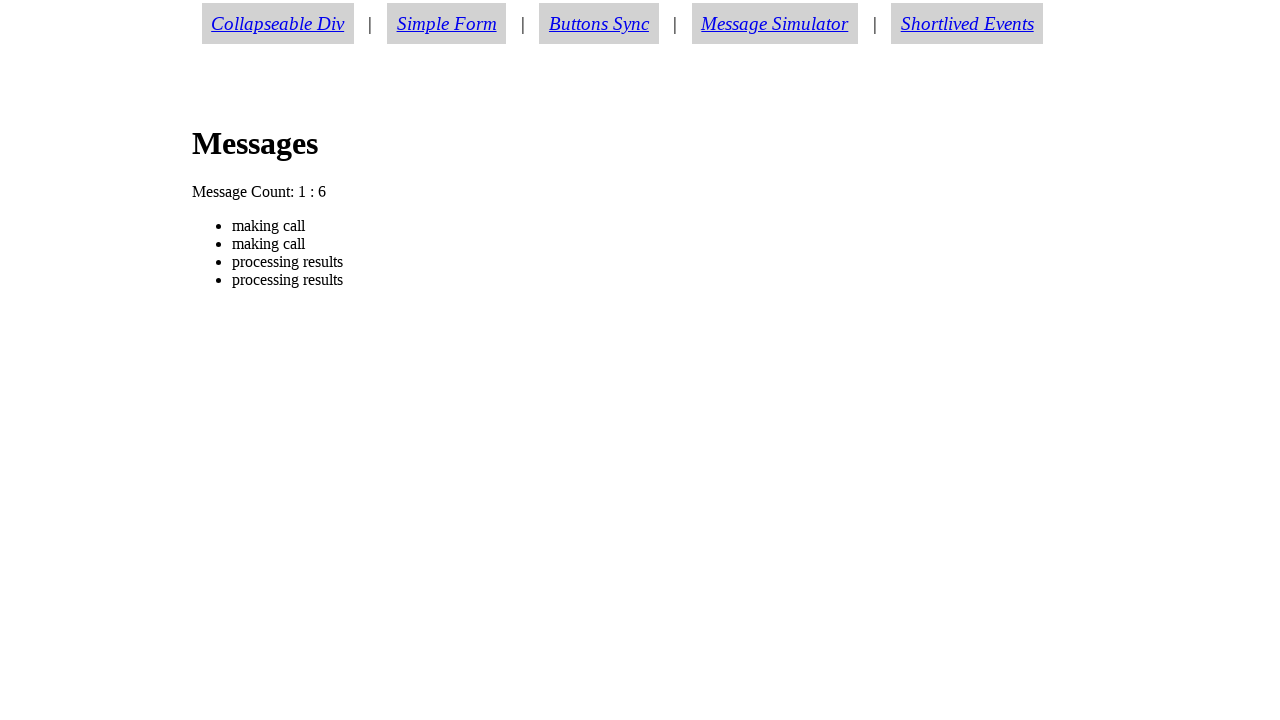

Waited for initial messages to be processed (liveMessages==0 and totalRequestsMade>0)
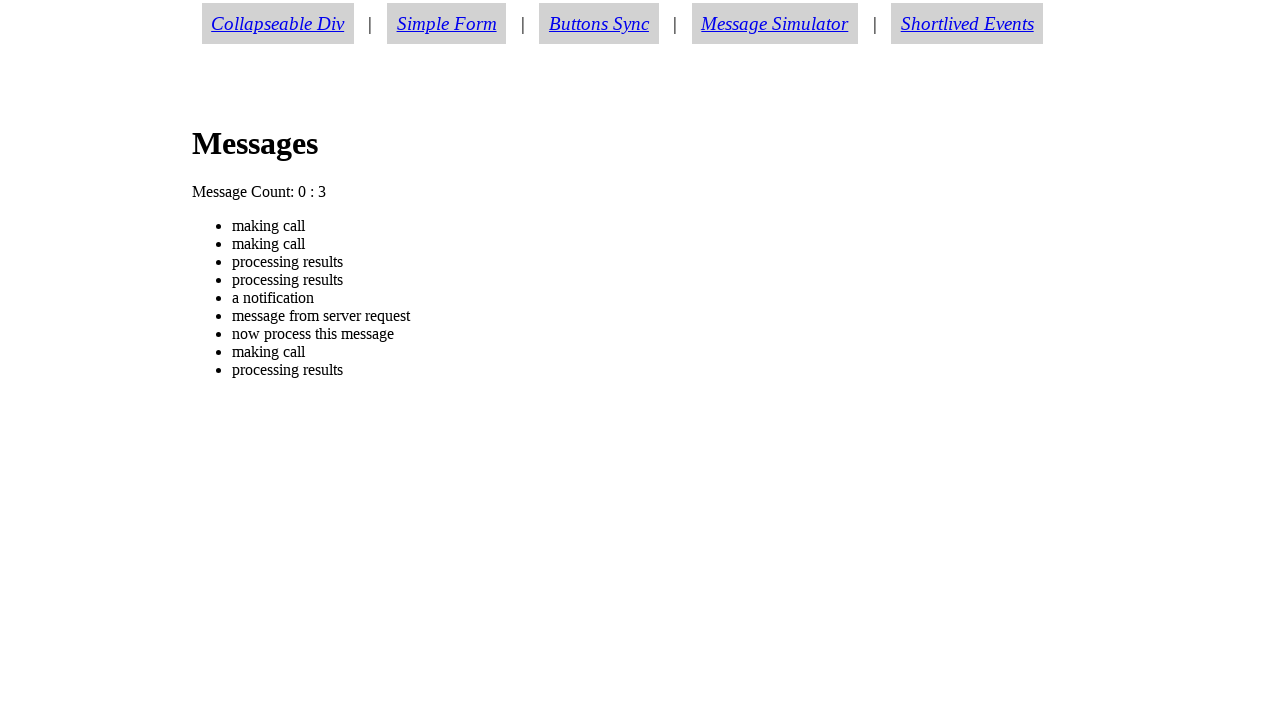

Retrieved total requests made: 3
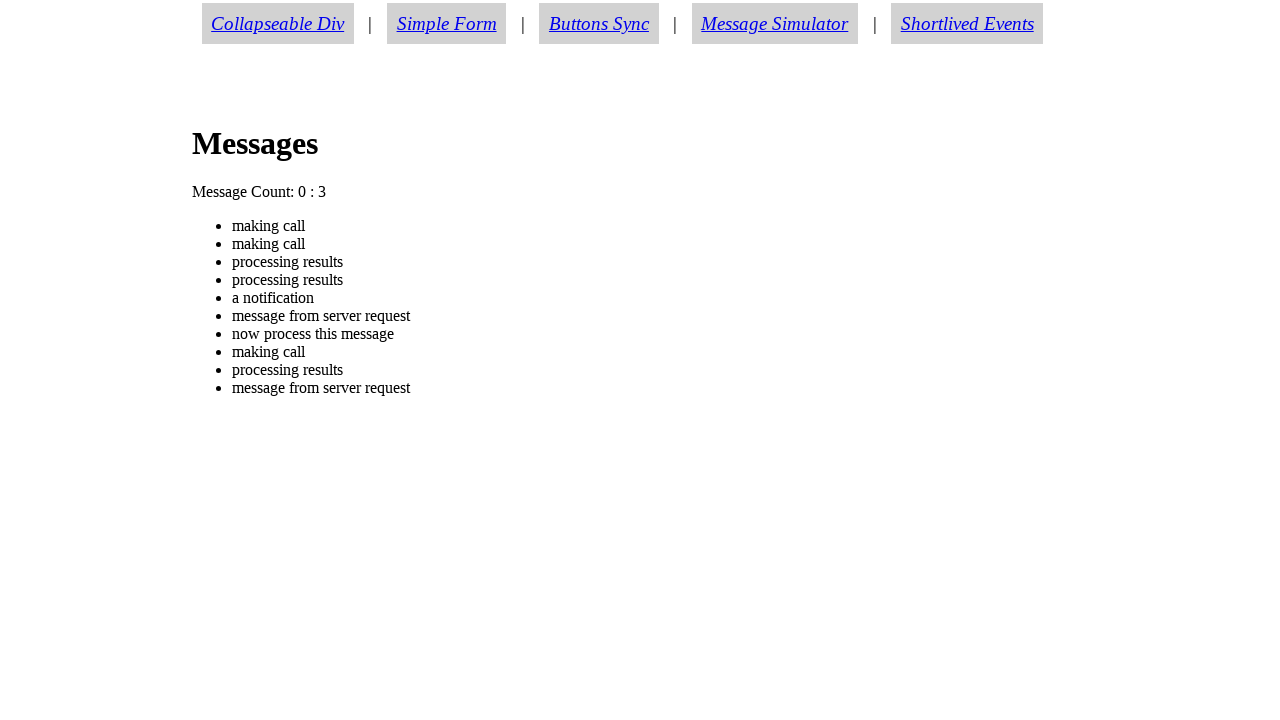

Waited for messages to be received and rendering queue to clear
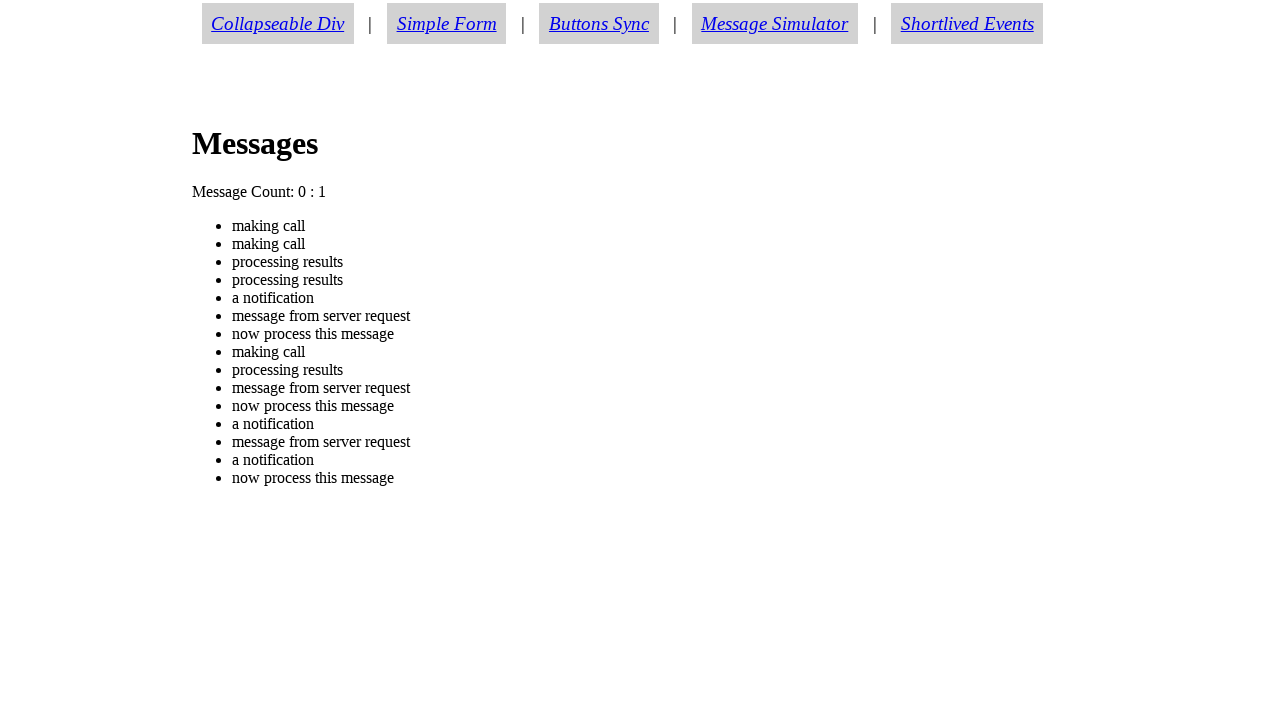

Retrieved total messages received: 9
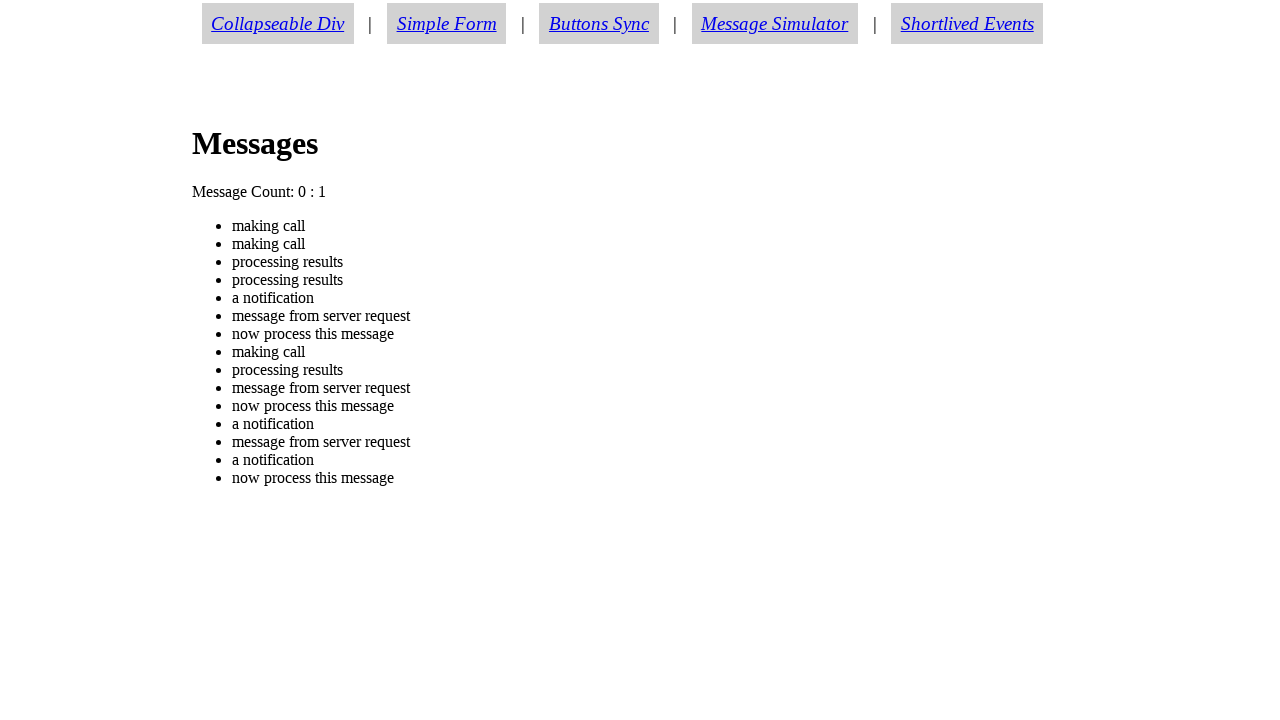

Retrieved total displayed messages: 15
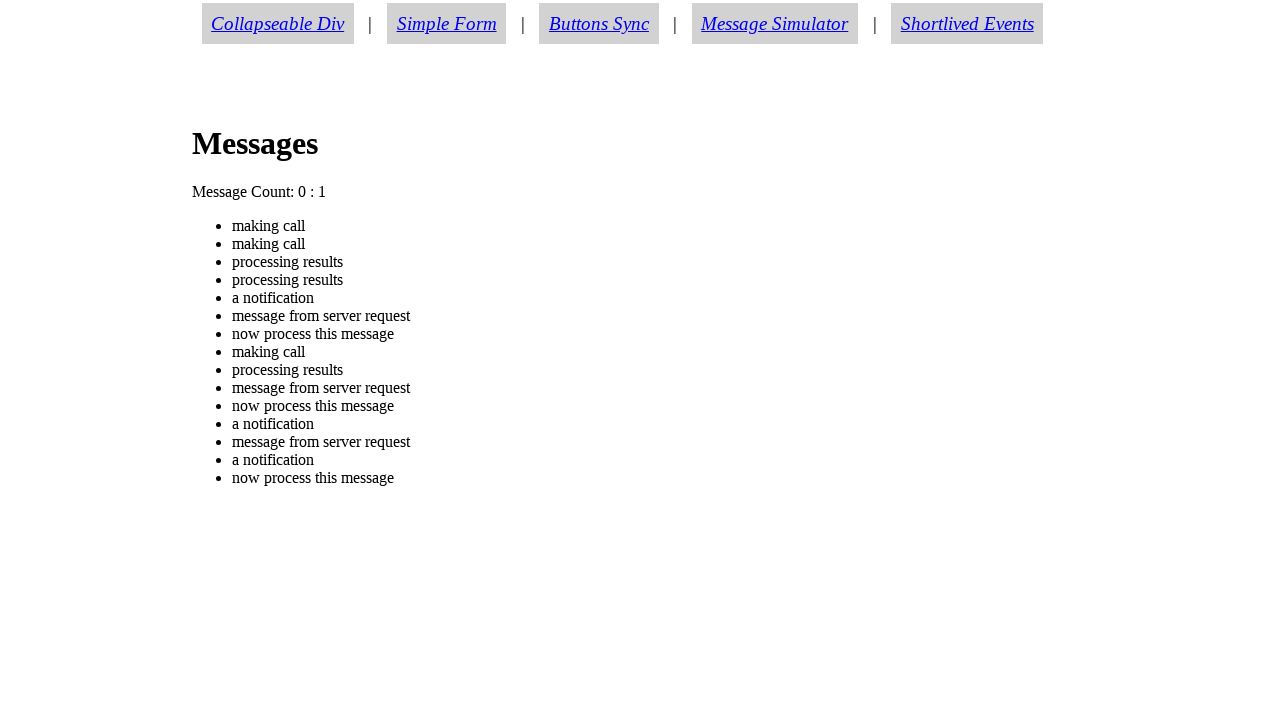

Verified message count: expected 15, got 15 - assertion passed
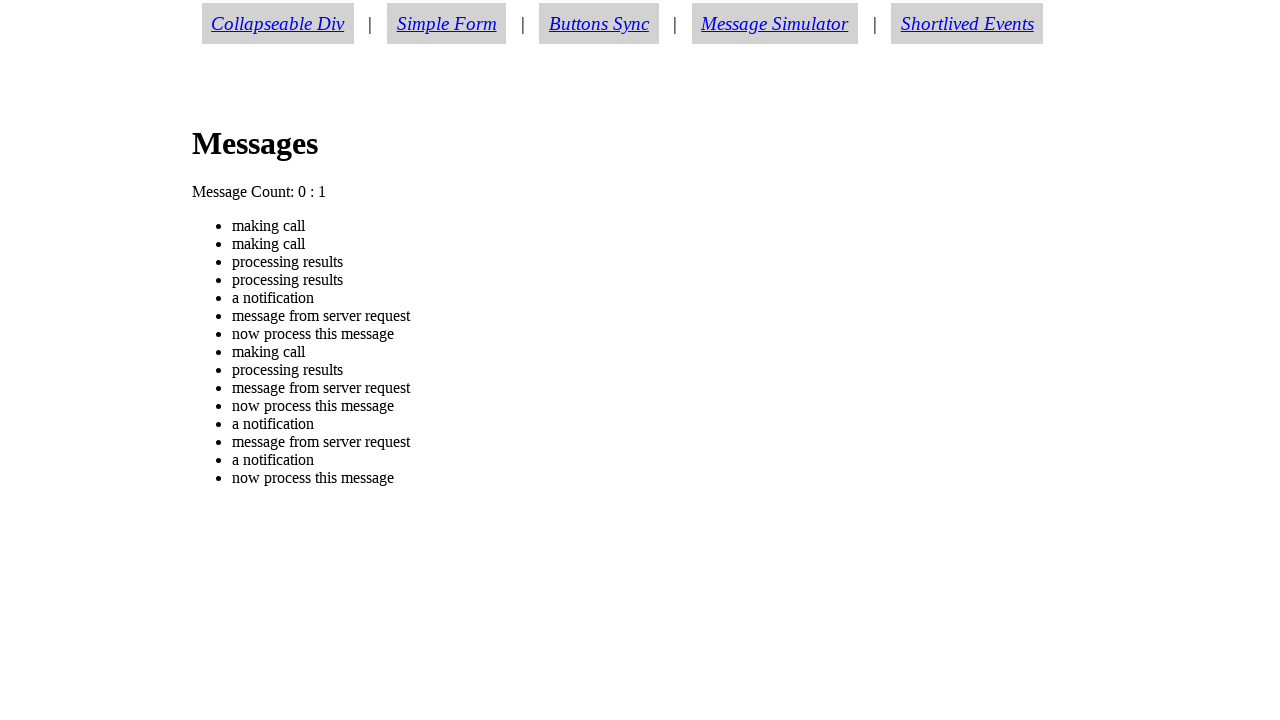

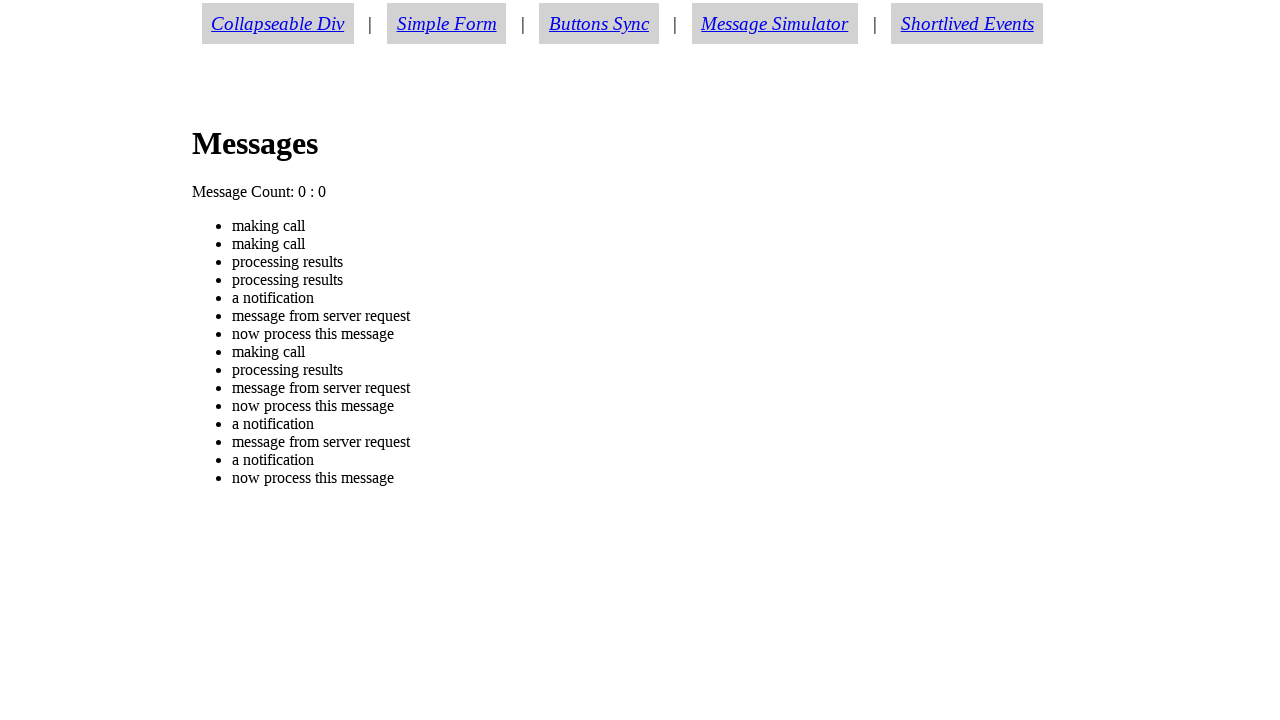